Tests Angular Syncfusion dropdown by selecting various game options and verifying selections

Starting URL: https://ej2.syncfusion.com/angular/demos/?_ga=2.262049992.437420821.1575083417-524628264.1575083417#/material/drop-down-list/data-binding

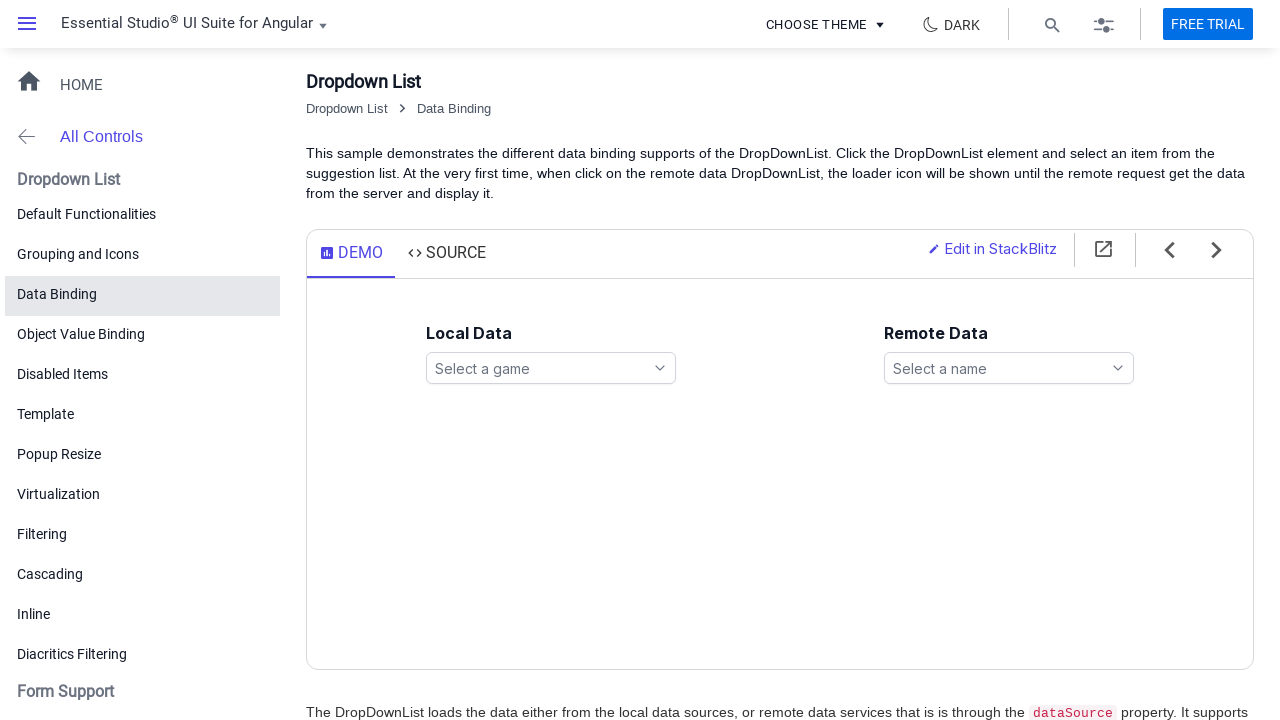

Clicked games dropdown to open options at (551, 368) on xpath=//ejs-dropdownlist[@id='games']
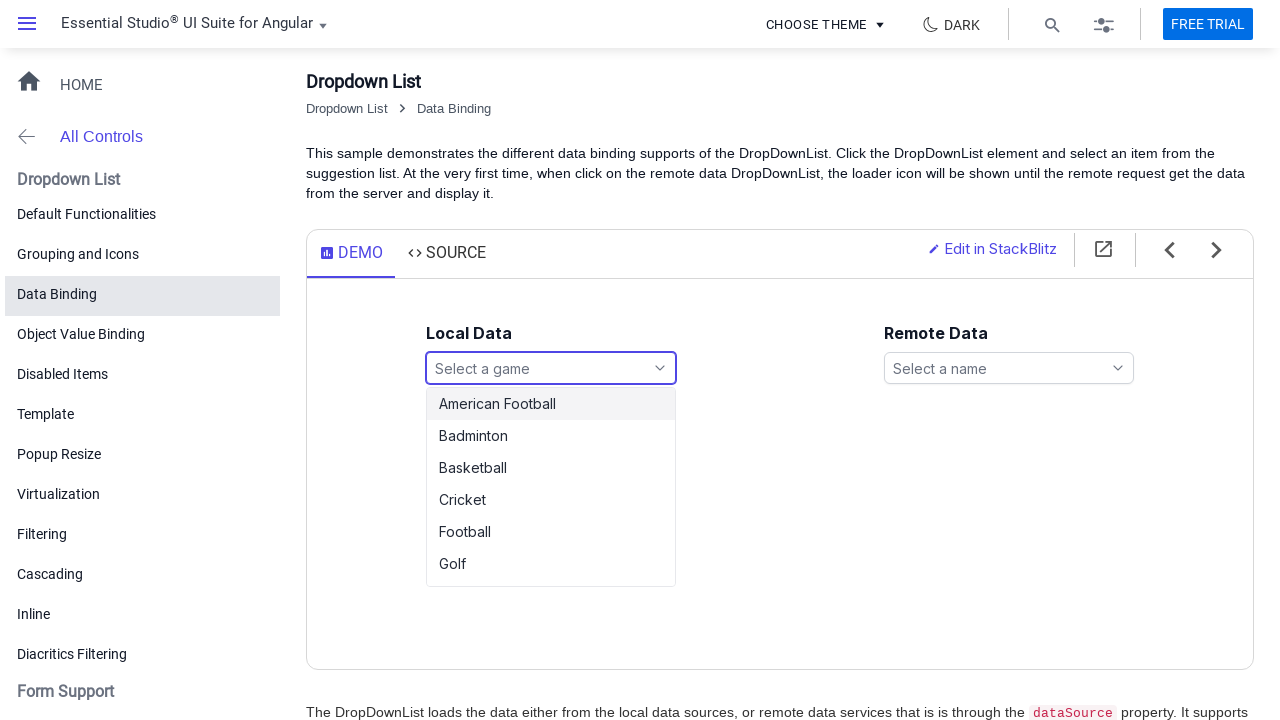

Waited for dropdown options to load
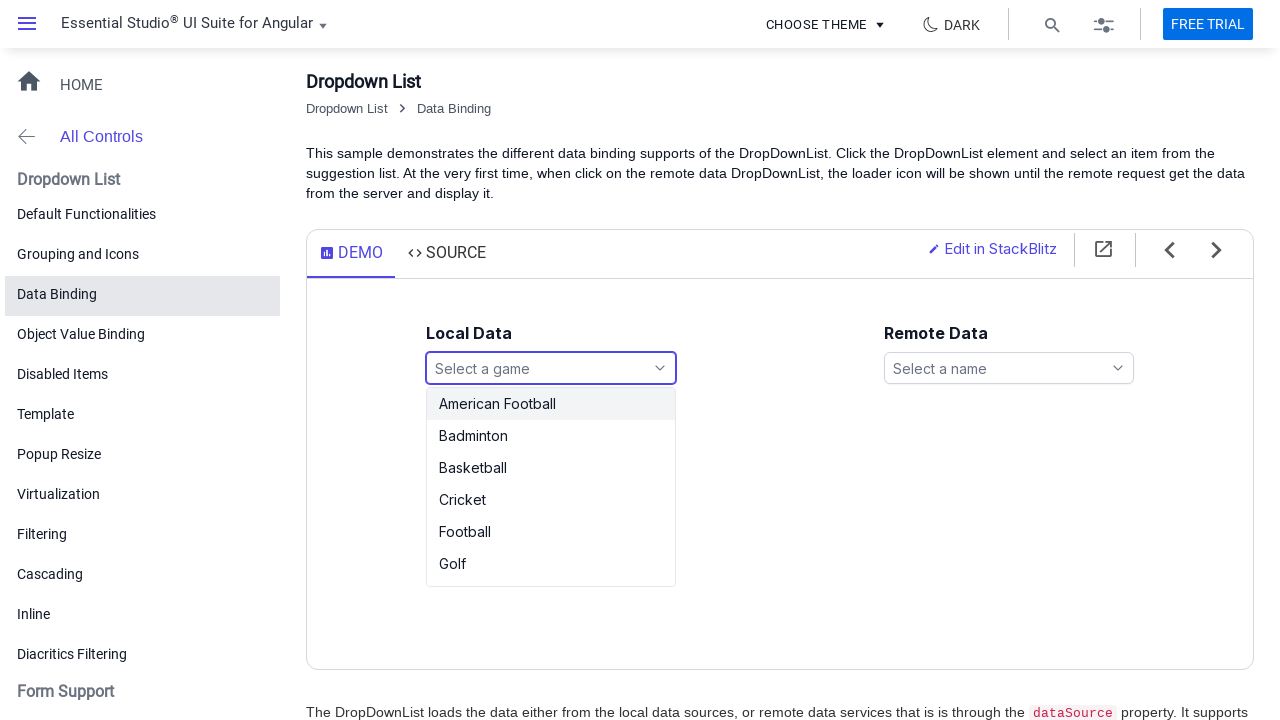

Selected 'Basketball' from games dropdown at (551, 468) on xpath=//ul[@id='games_options']/li[text()='Basketball']
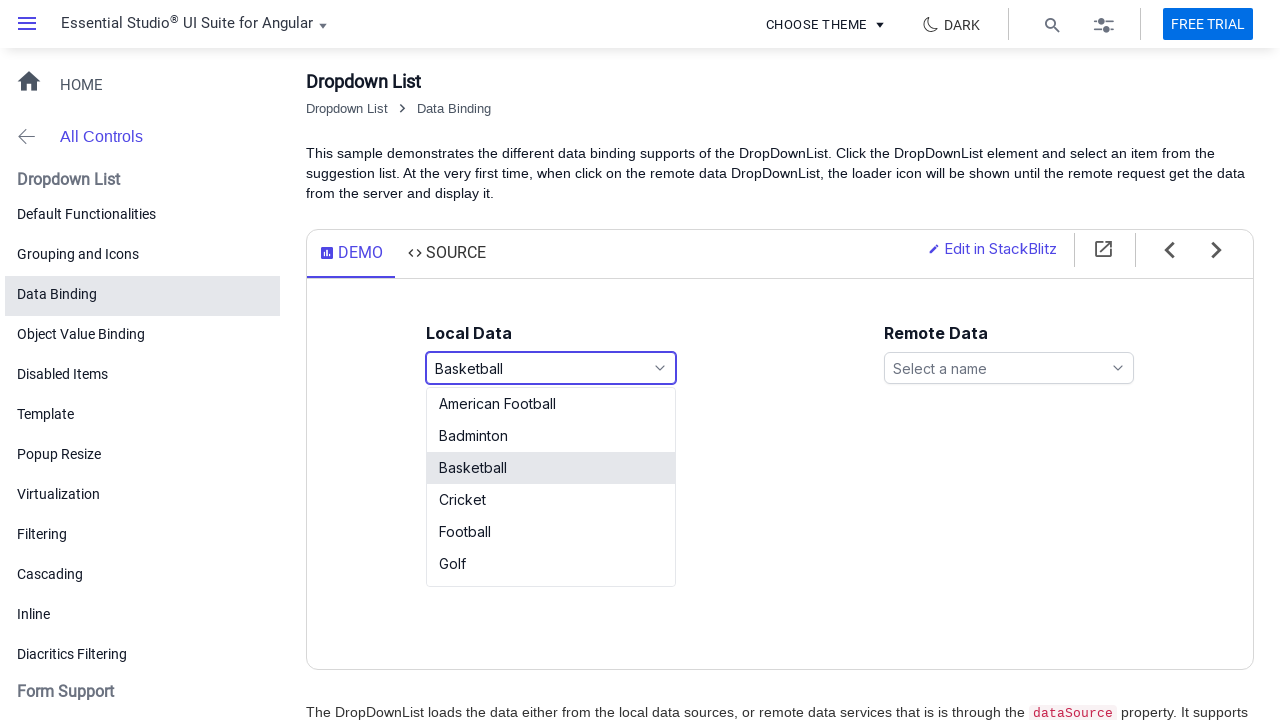

Clicked games dropdown to open options at (551, 368) on xpath=//ejs-dropdownlist[@id='games']
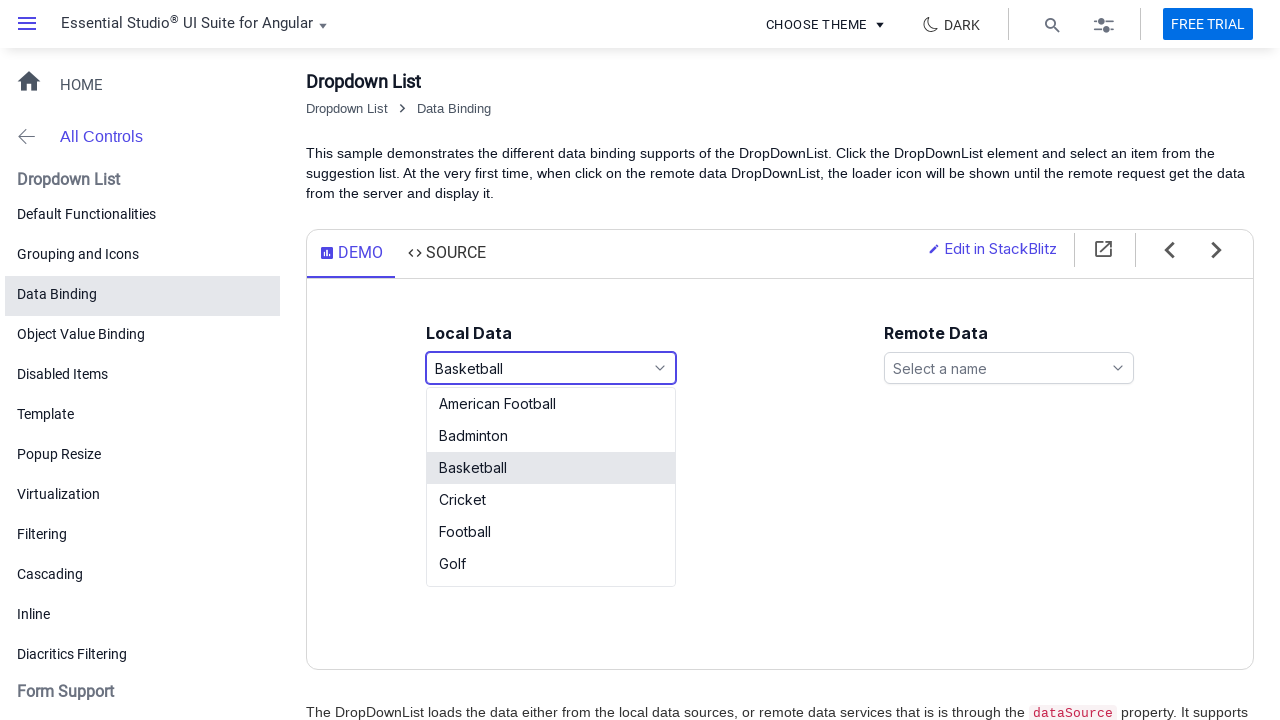

Selected 'Snooker' from games dropdown at (551, 538) on xpath=//ul[@id='games_options']/li[text()='Snooker']
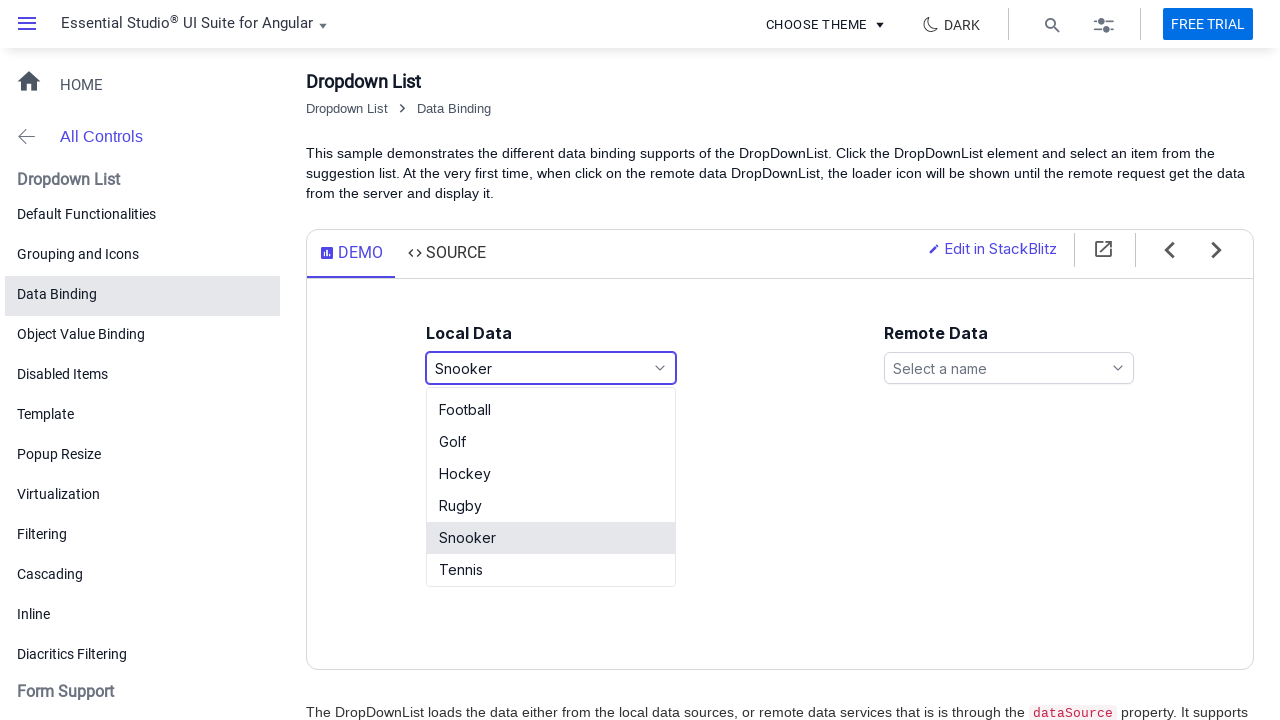

Clicked games dropdown to open options at (551, 368) on xpath=//ejs-dropdownlist[@id='games']
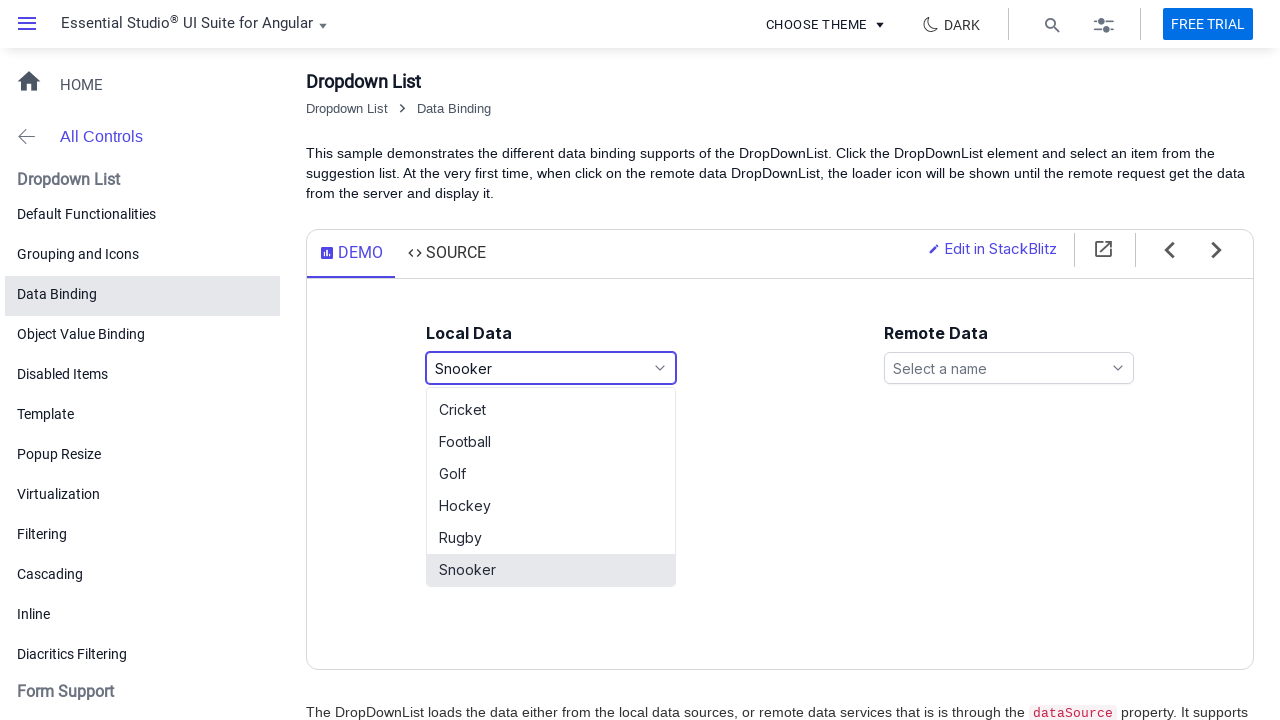

Selected 'American Football' from games dropdown at (551, 404) on xpath=//ul[@id='games_options']/li[text()='American Football']
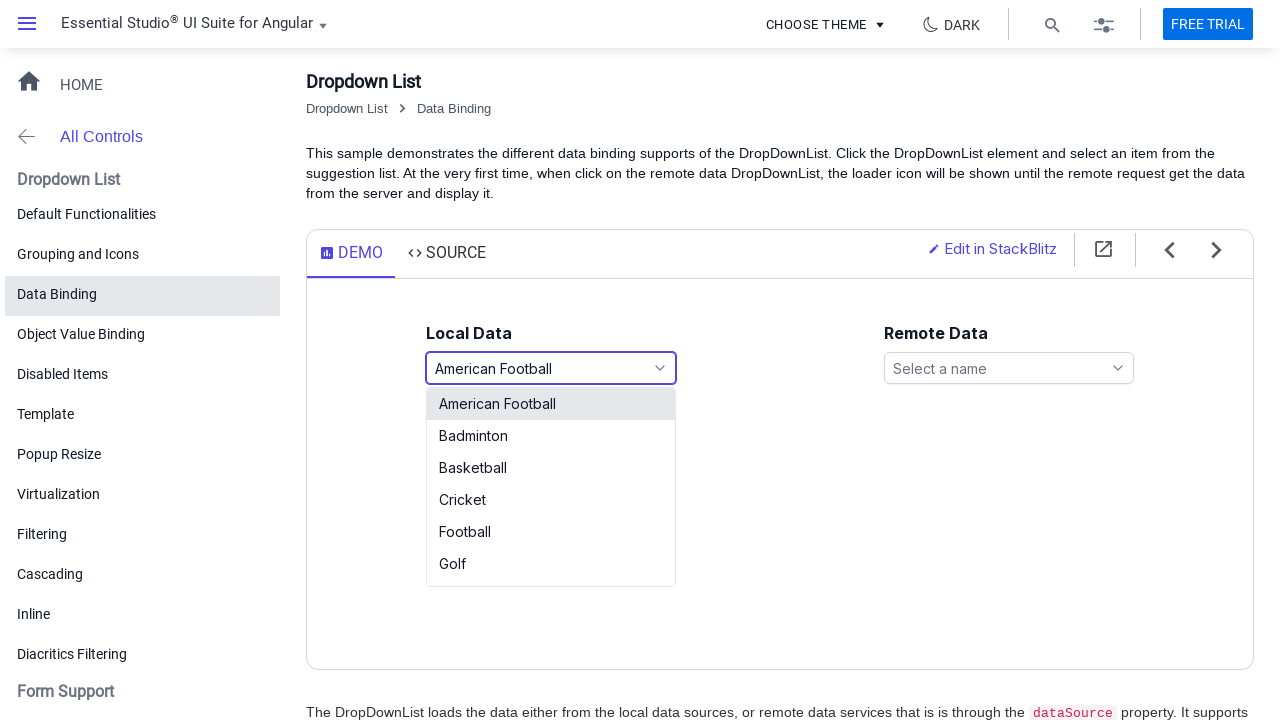

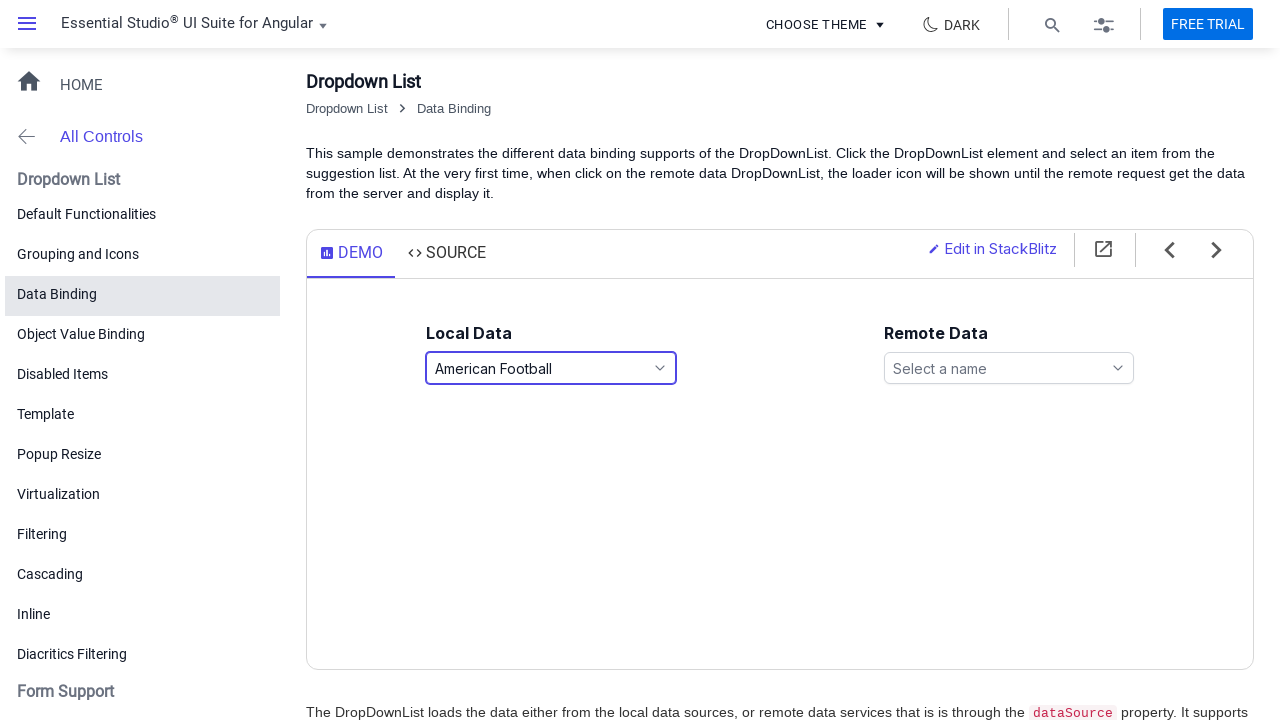